Navigates to a Brazilian online clock website and waits for the page to load.

Starting URL: https://relogioonline.com.br

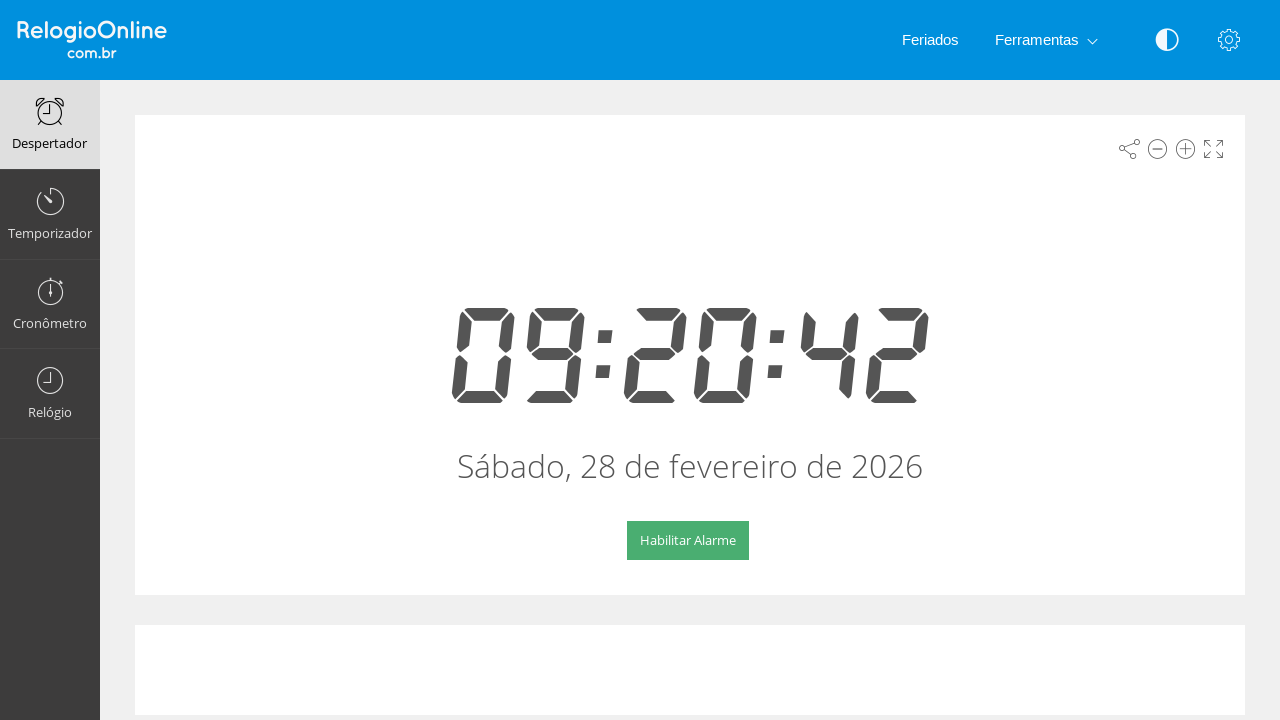

Waited for page DOM to finish loading
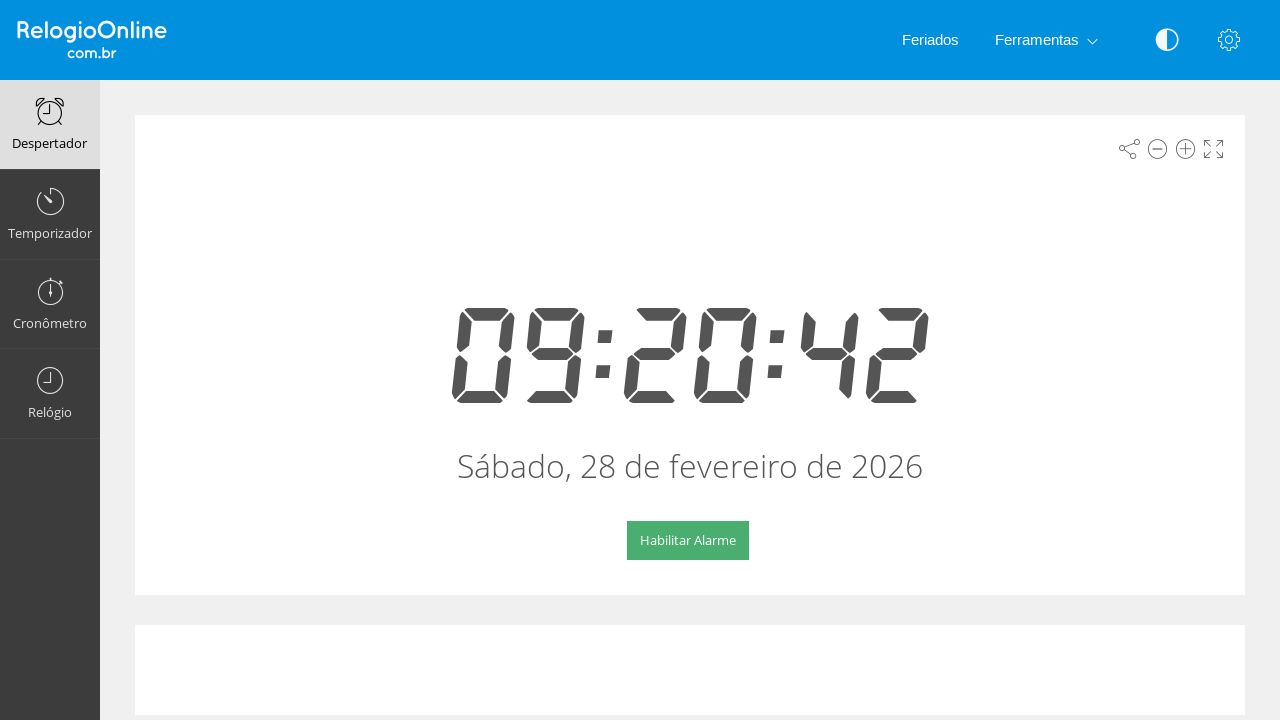

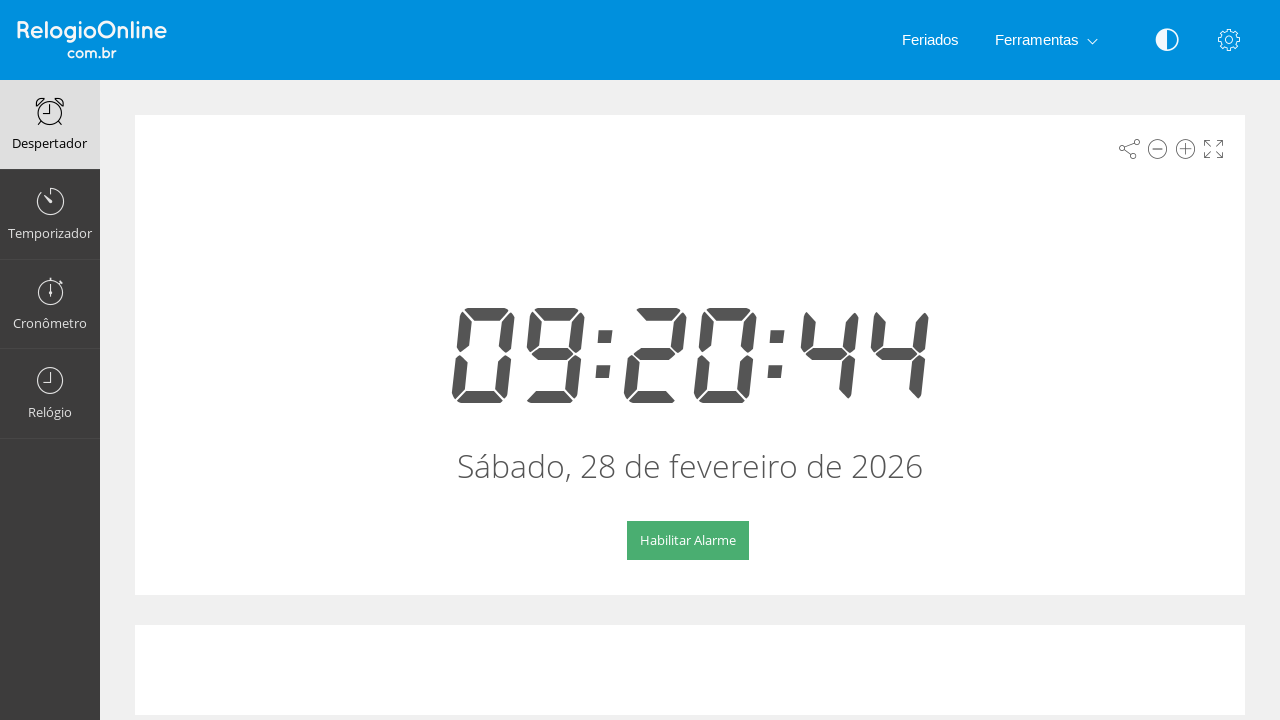